Tests dynamic data loading by clicking a button to load a random user and waiting for the user image to appear

Starting URL: https://www.lambdatest.com/selenium-playground/dynamic-data-loading-demo

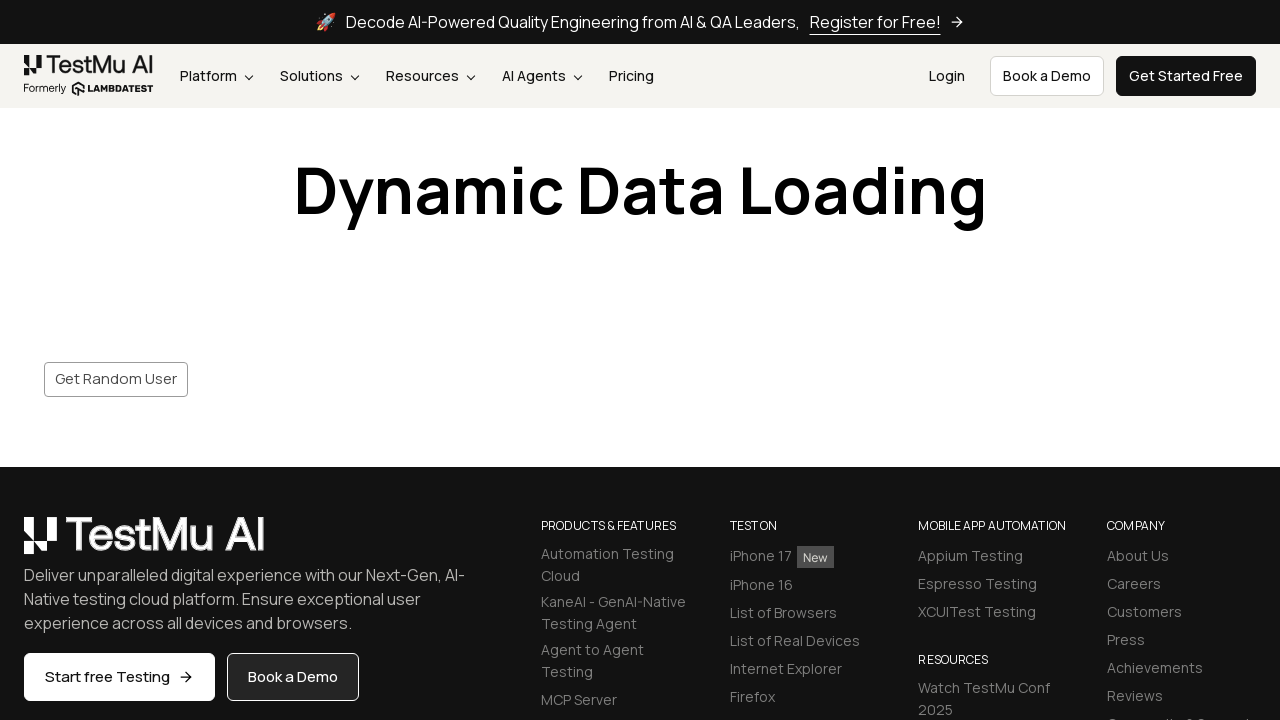

Clicked the 'Get Random User' button at (116, 379) on #save
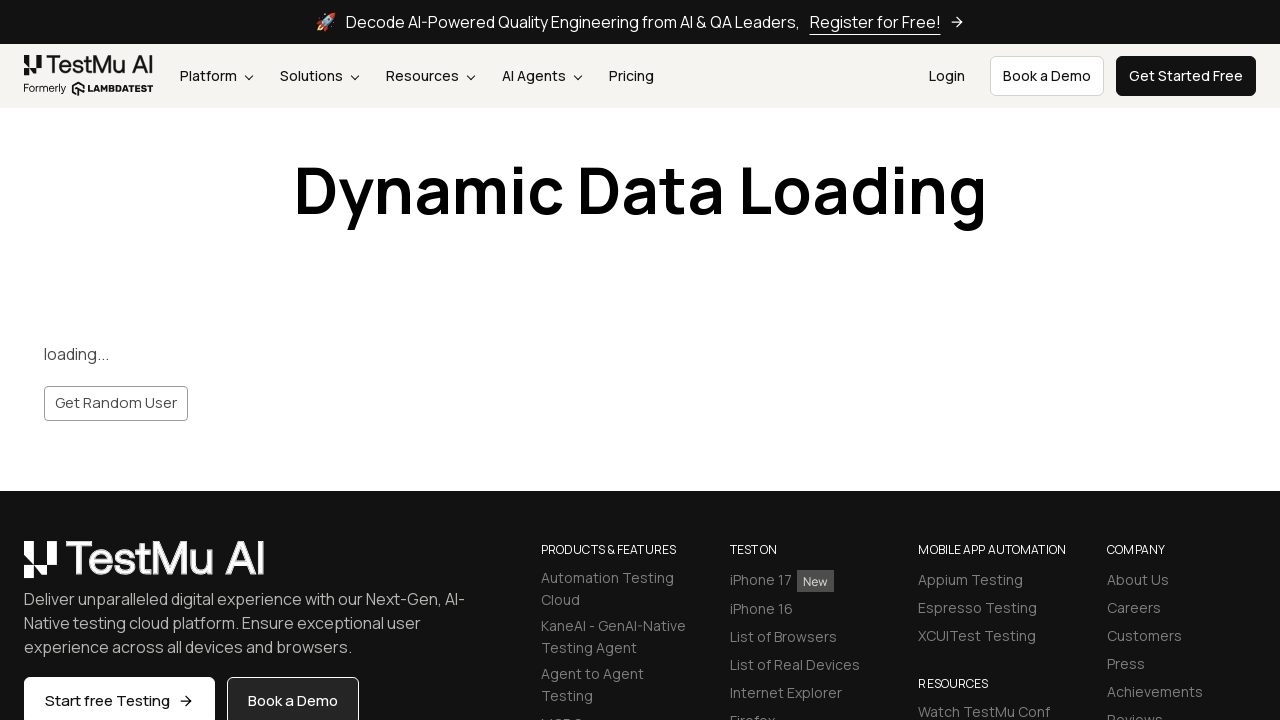

User image from randomuser.me loaded and became visible
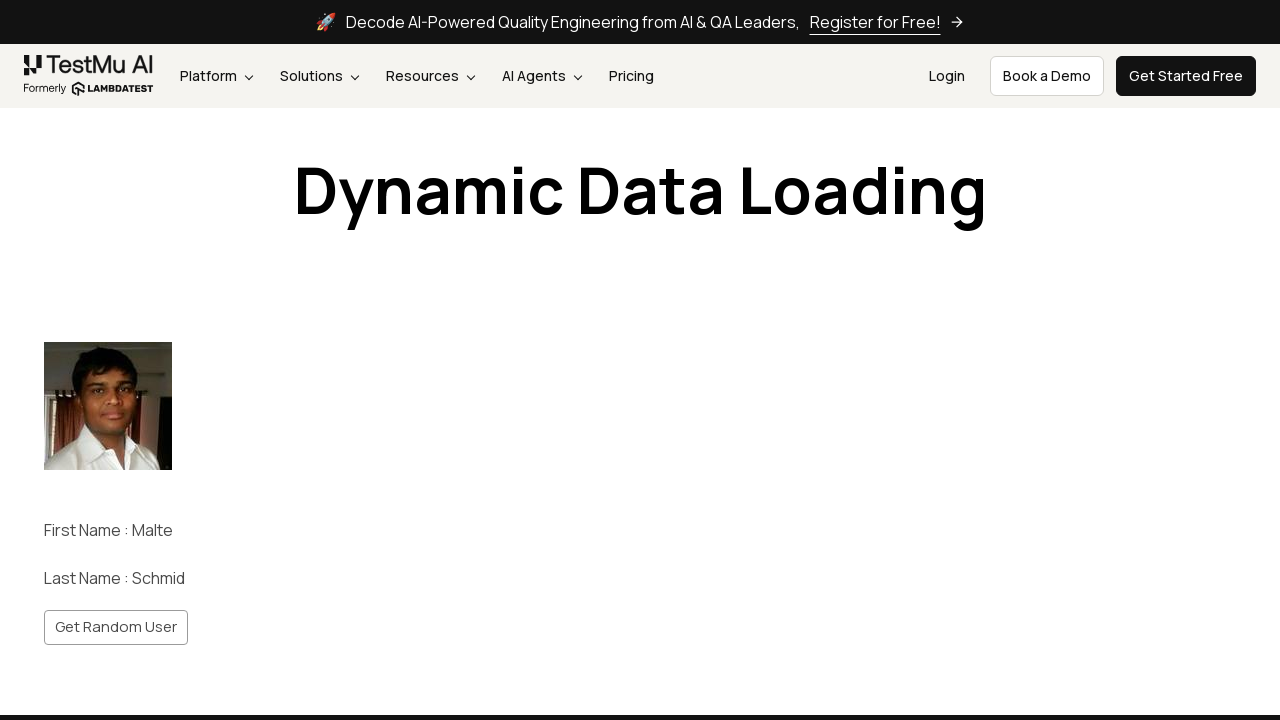

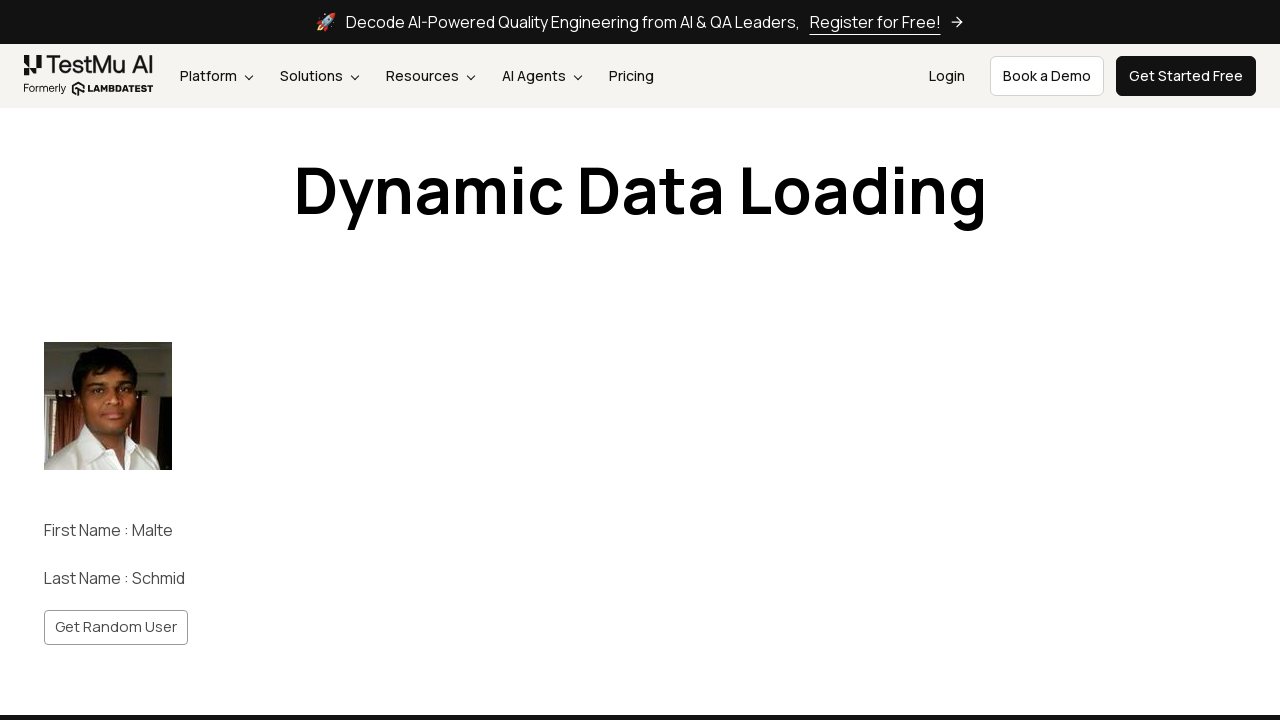